Navigates to the DS Portal app and clicks the Get Started button on the homepage

Starting URL: https://dsportalapp.herokuapp.com

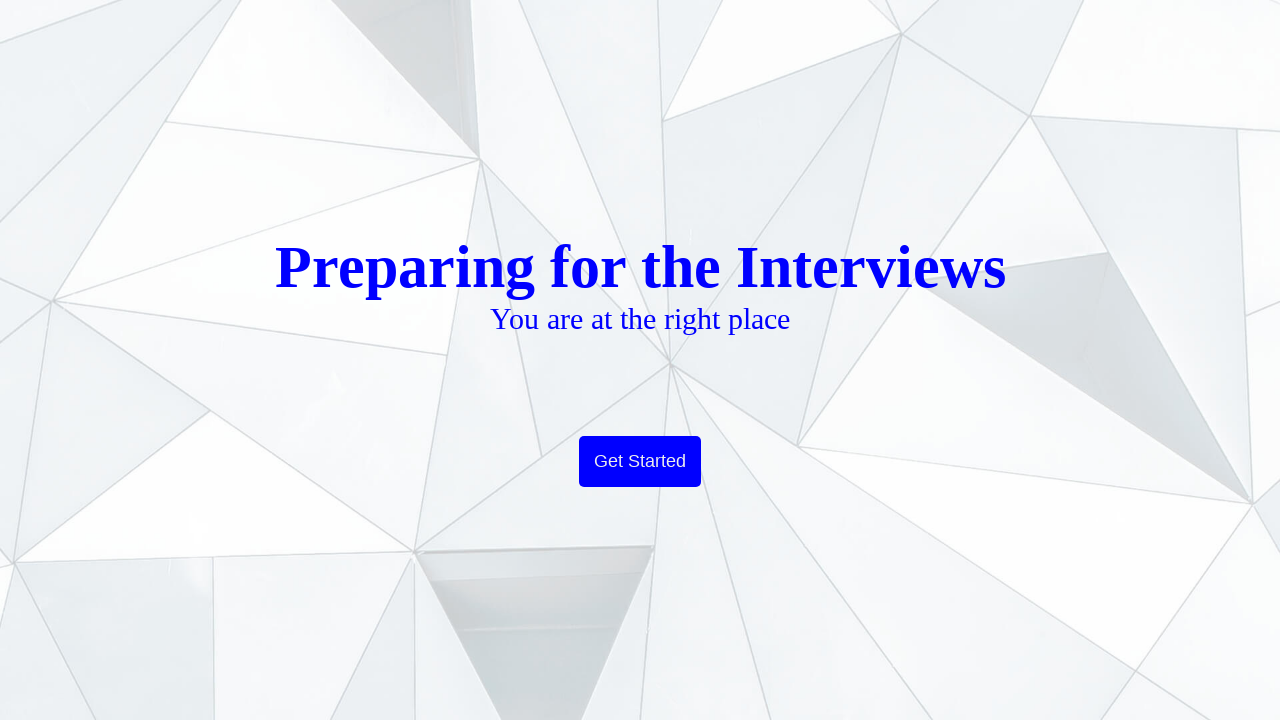

Navigated to DS Portal app homepage
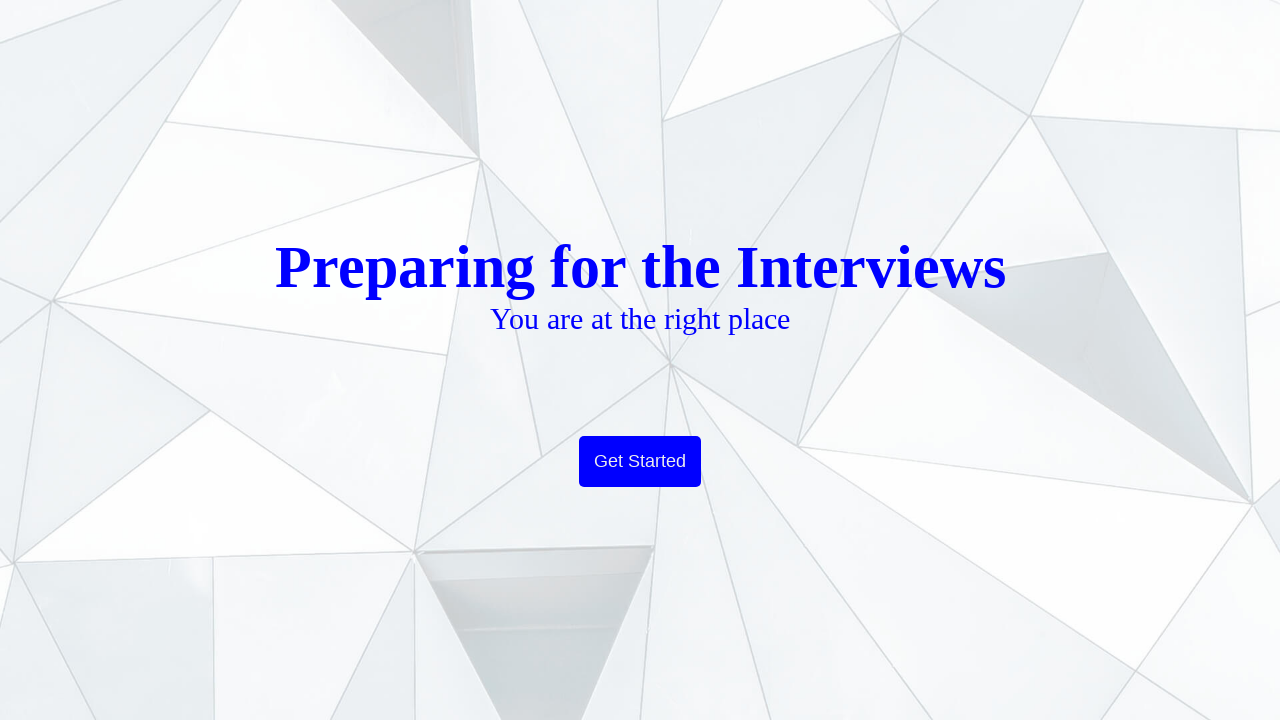

Clicked the Get Started button at (640, 462) on xpath=//button[contains(text(),'Get Started')]
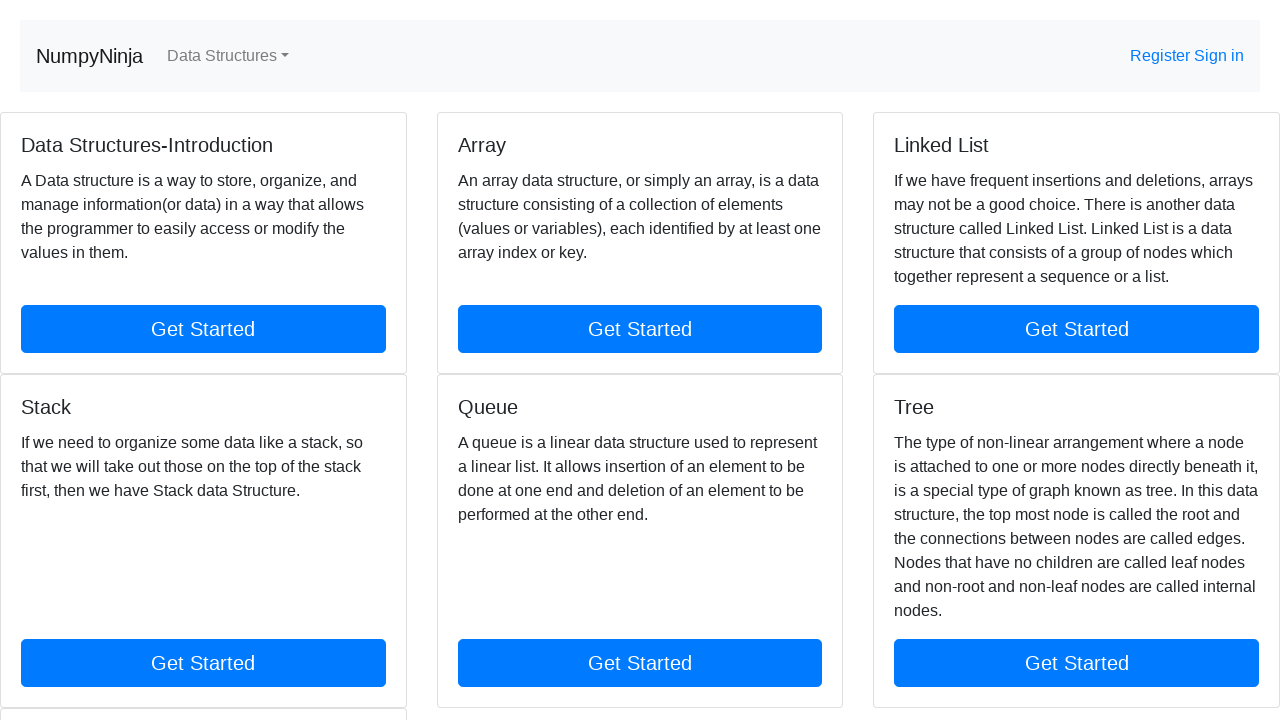

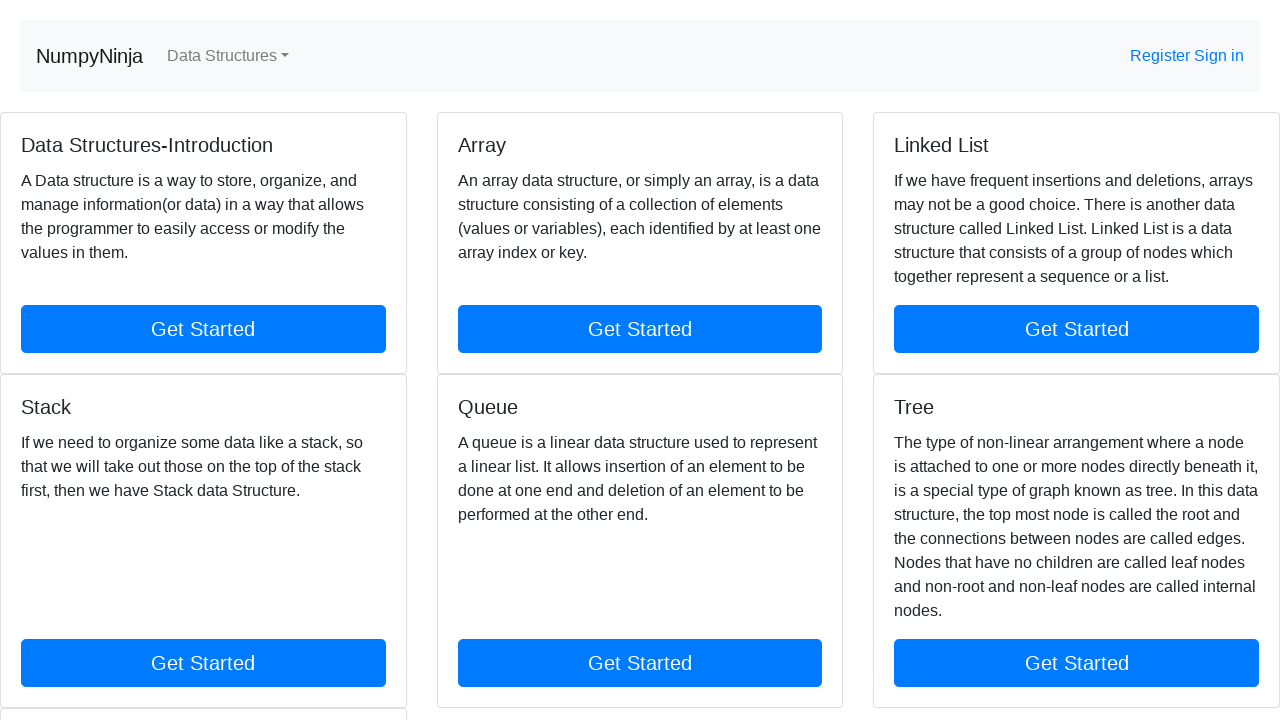